Tests adding a specific product to cart by searching for products and clicking the add to cart button for 'Cashews' specifically

Starting URL: https://rahulshettyacademy.com/seleniumPractise

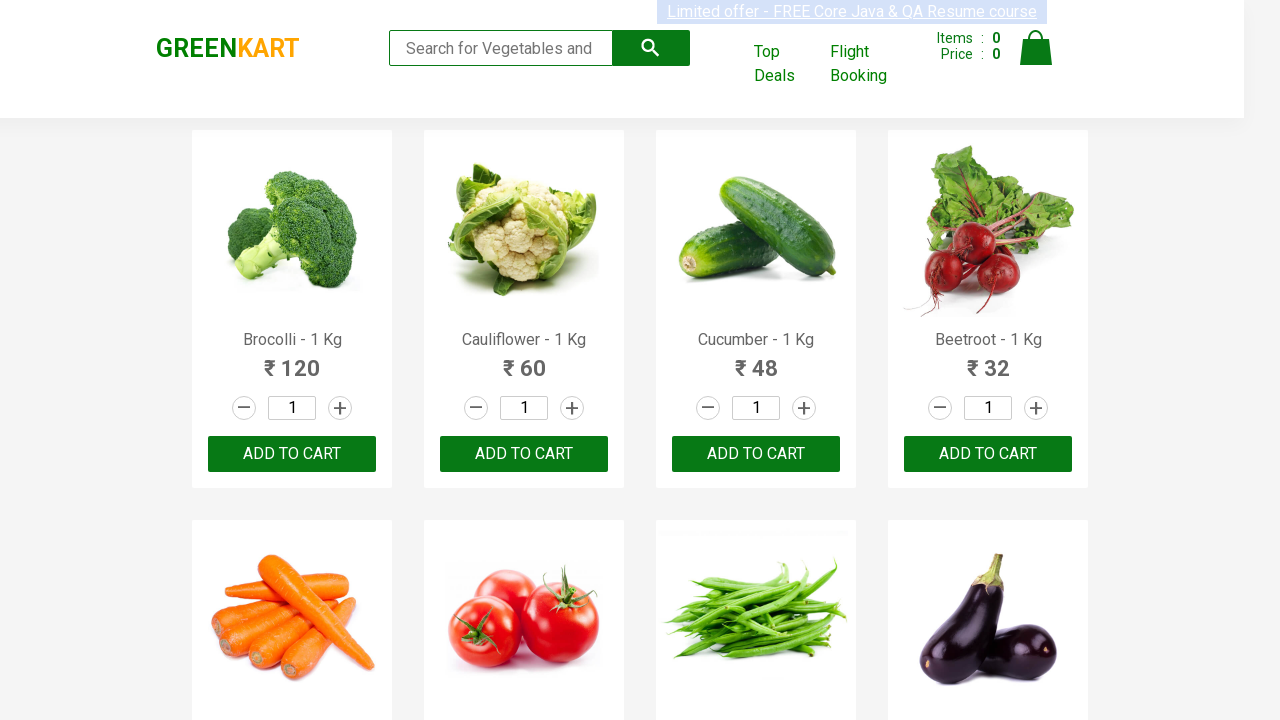

Filled search field with 'ca' to filter products on .search-keyword
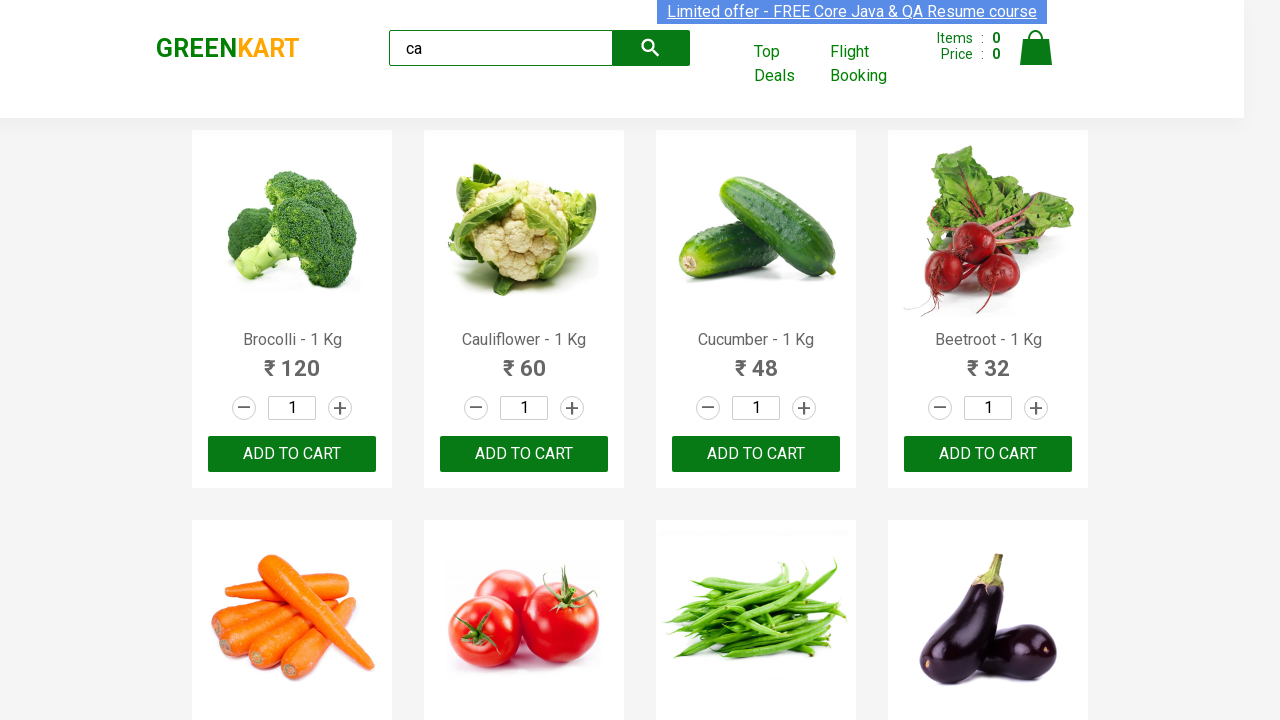

Waited 500ms for products to filter
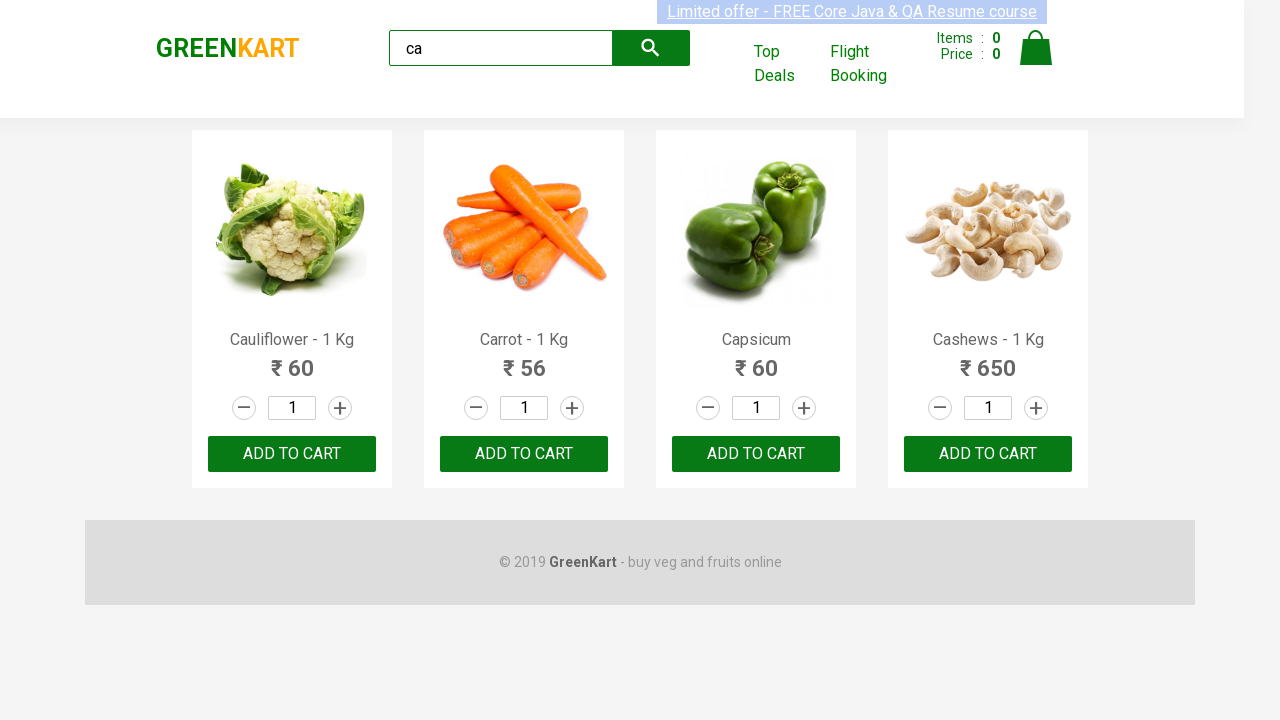

Retrieved all product elements from the page
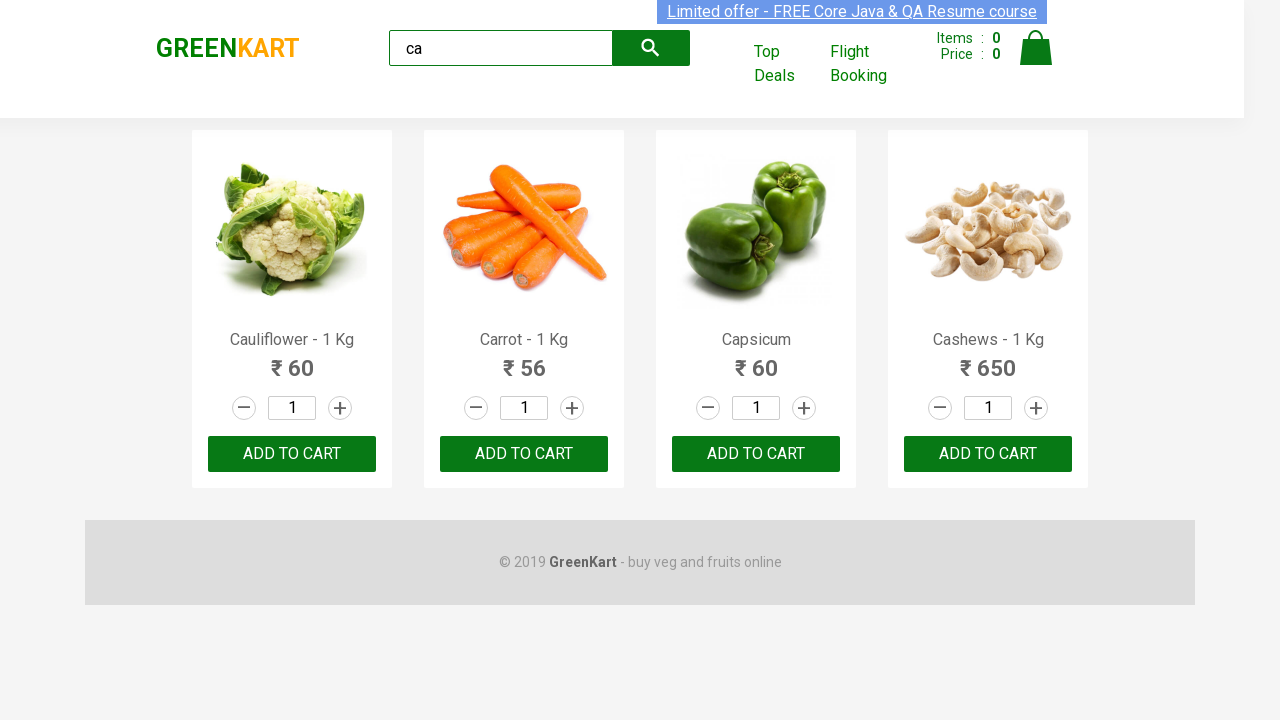

Retrieved product name: 'Cauliflower - 1 Kg'
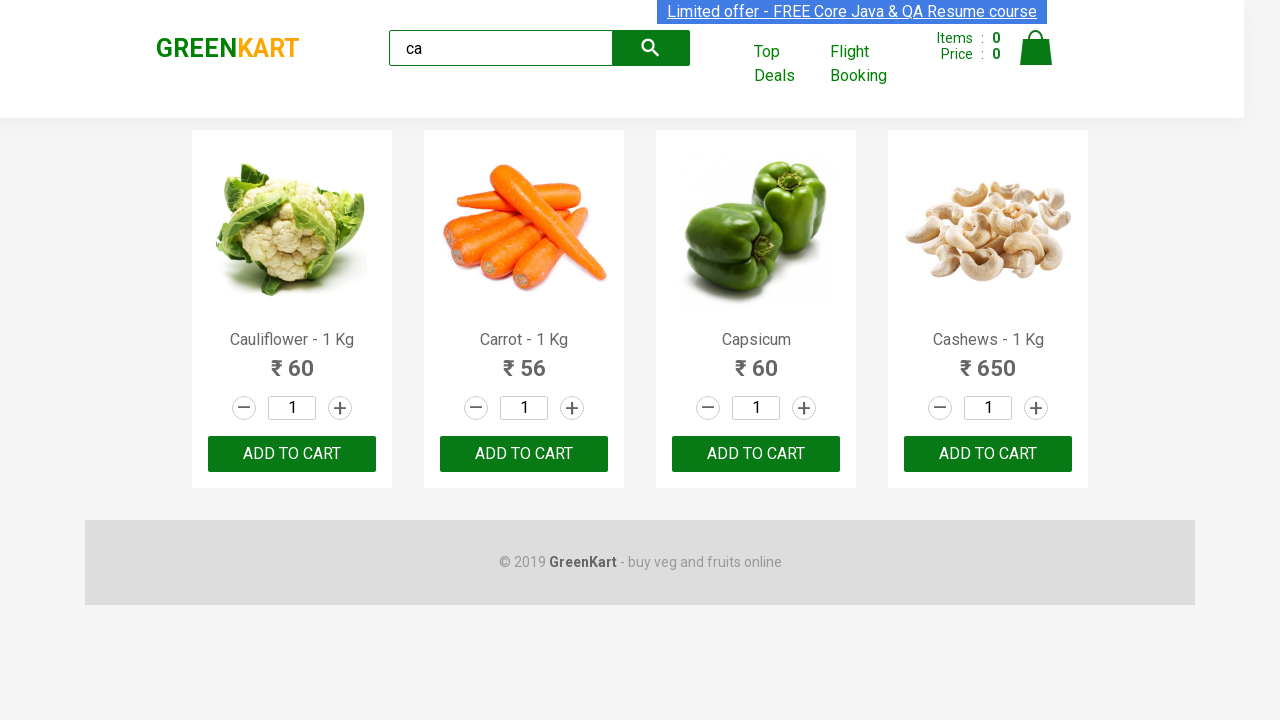

Retrieved product name: 'Carrot - 1 Kg'
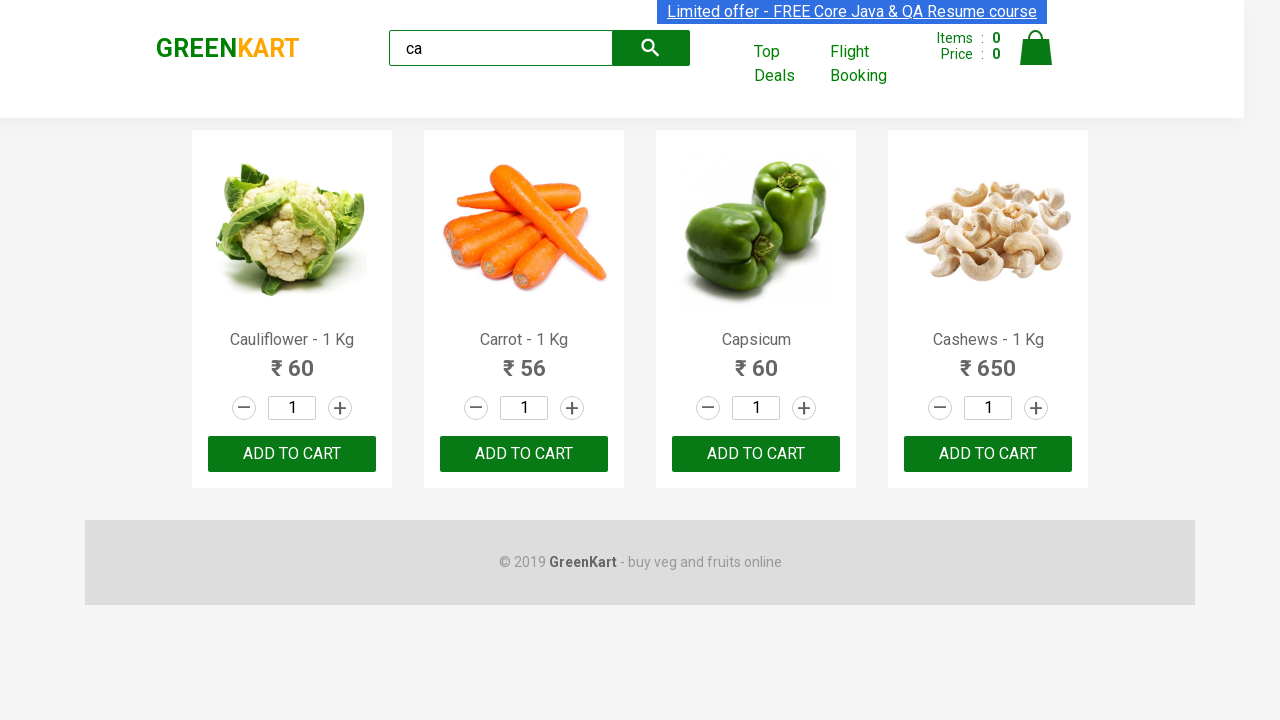

Retrieved product name: 'Capsicum'
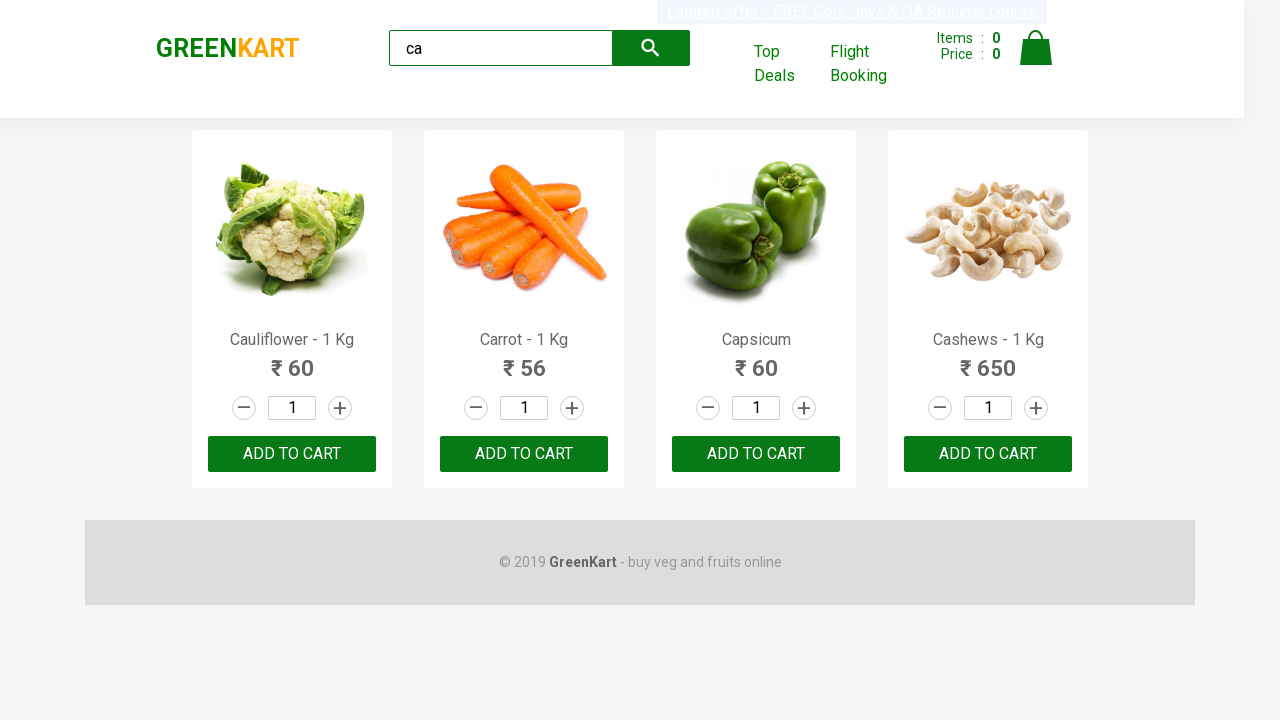

Retrieved product name: 'Cashews - 1 Kg'
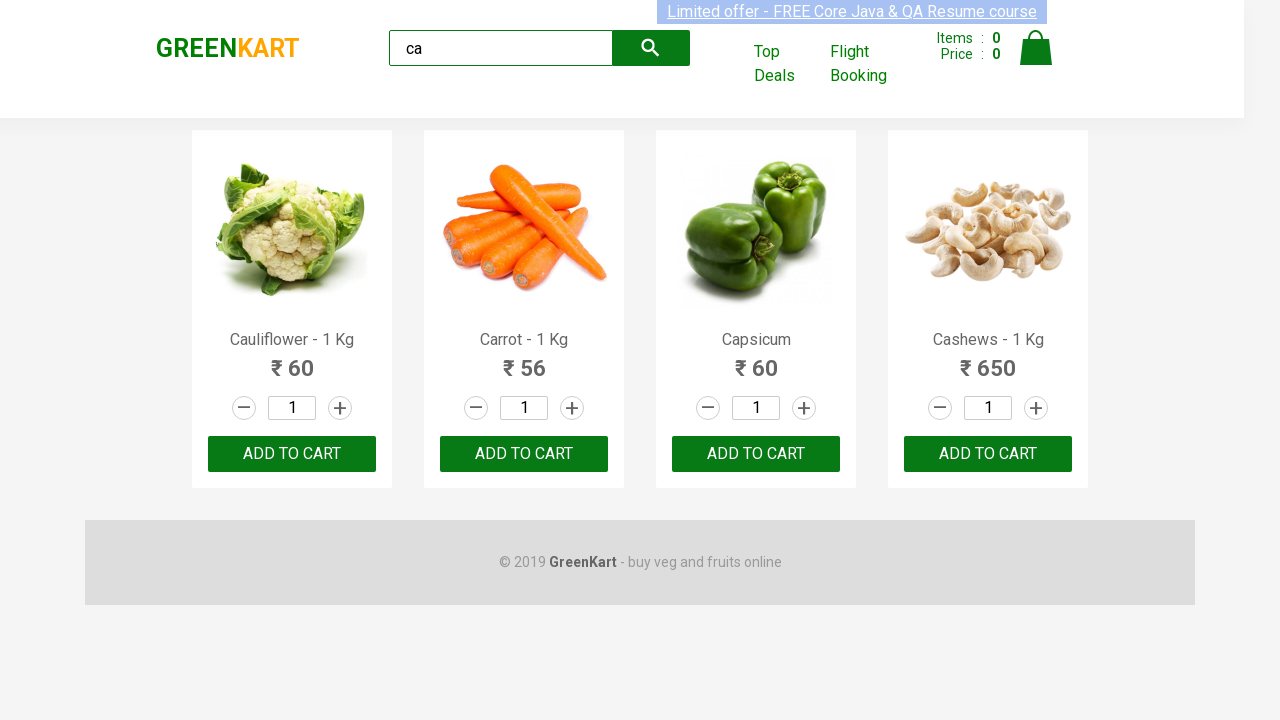

Clicked add to cart button for Cashews product at (988, 454) on div.products-wrapper div.product >> nth=3 >> button
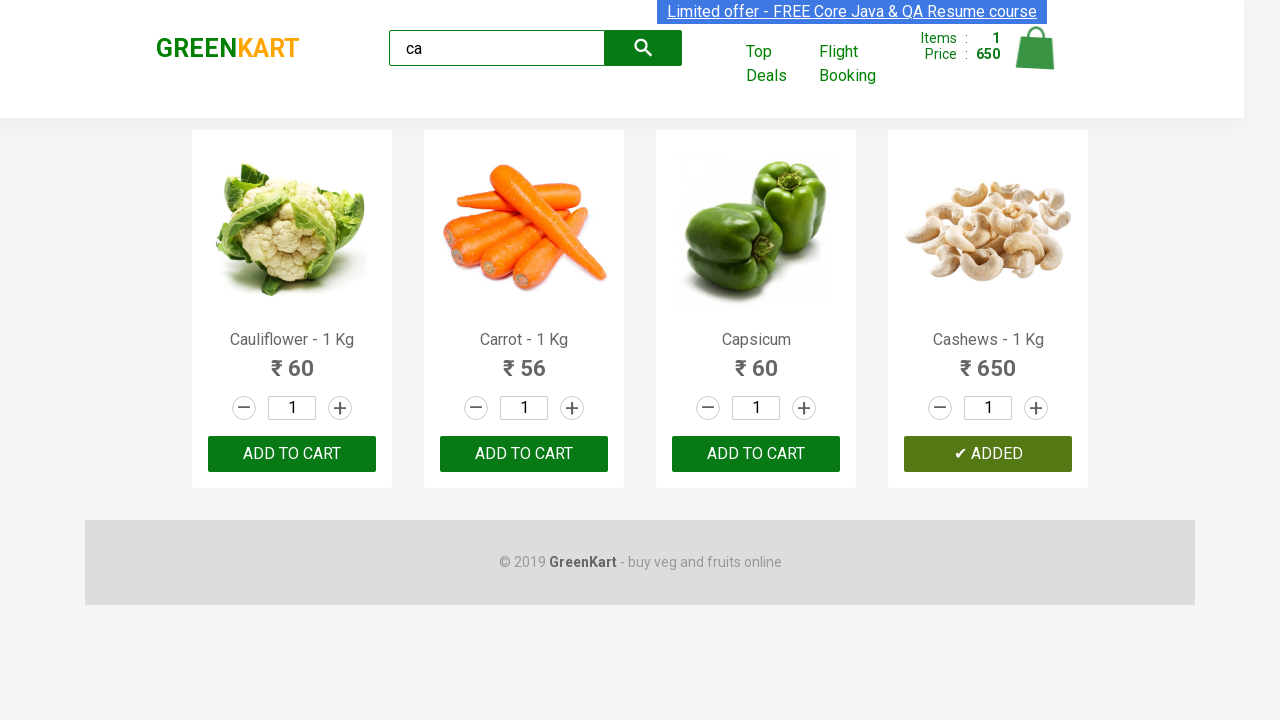

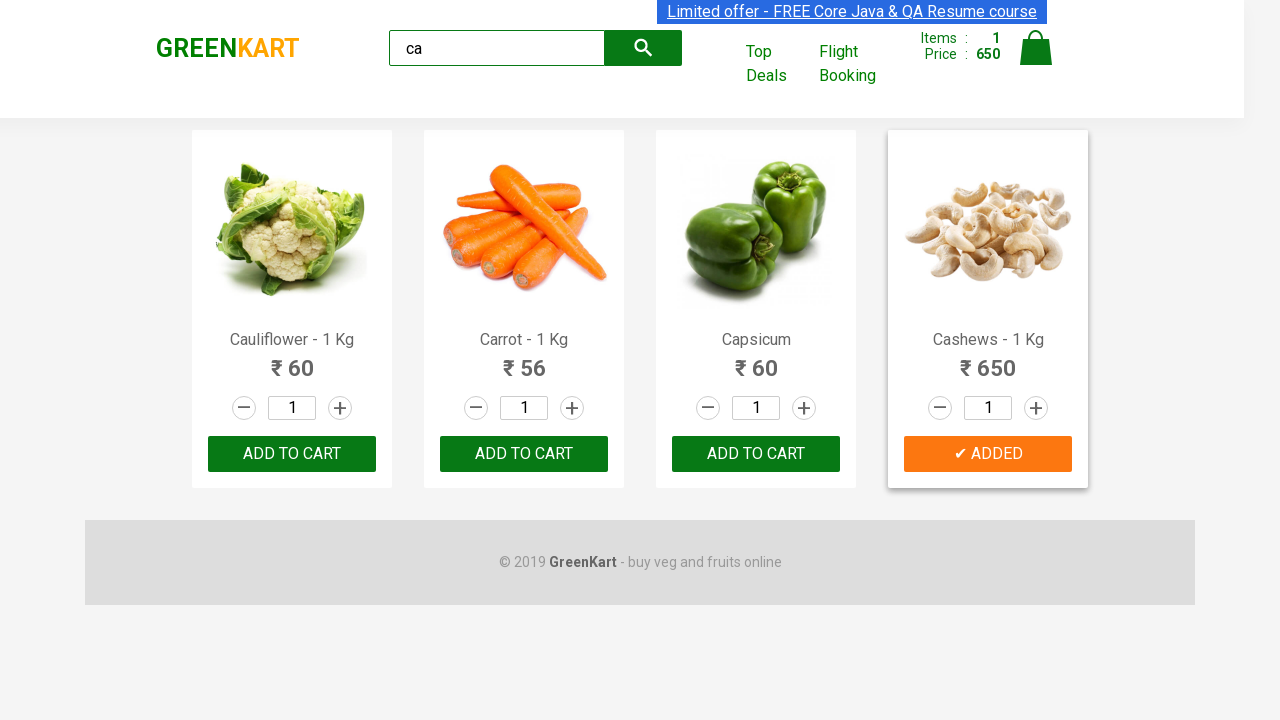